Navigates to Rediff website and verifies that iframe elements are present on the page

Starting URL: https://www.rediff.com/

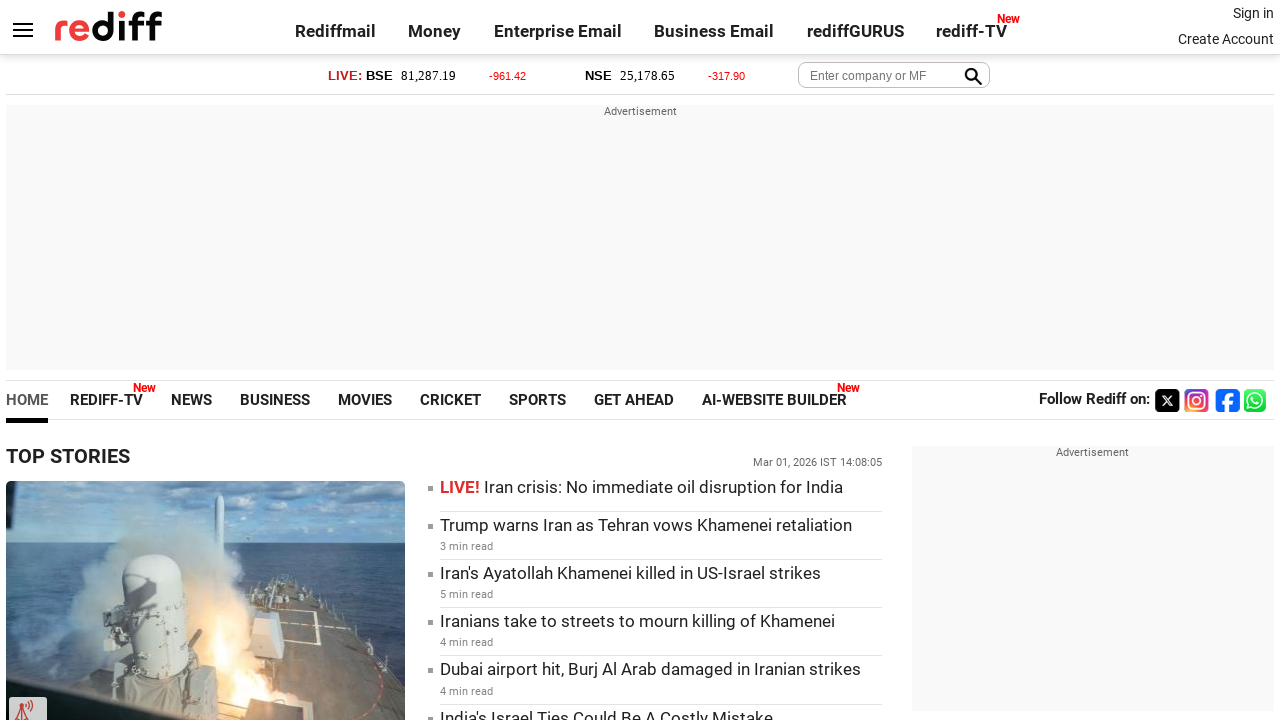

Set viewport size to 1920x1080
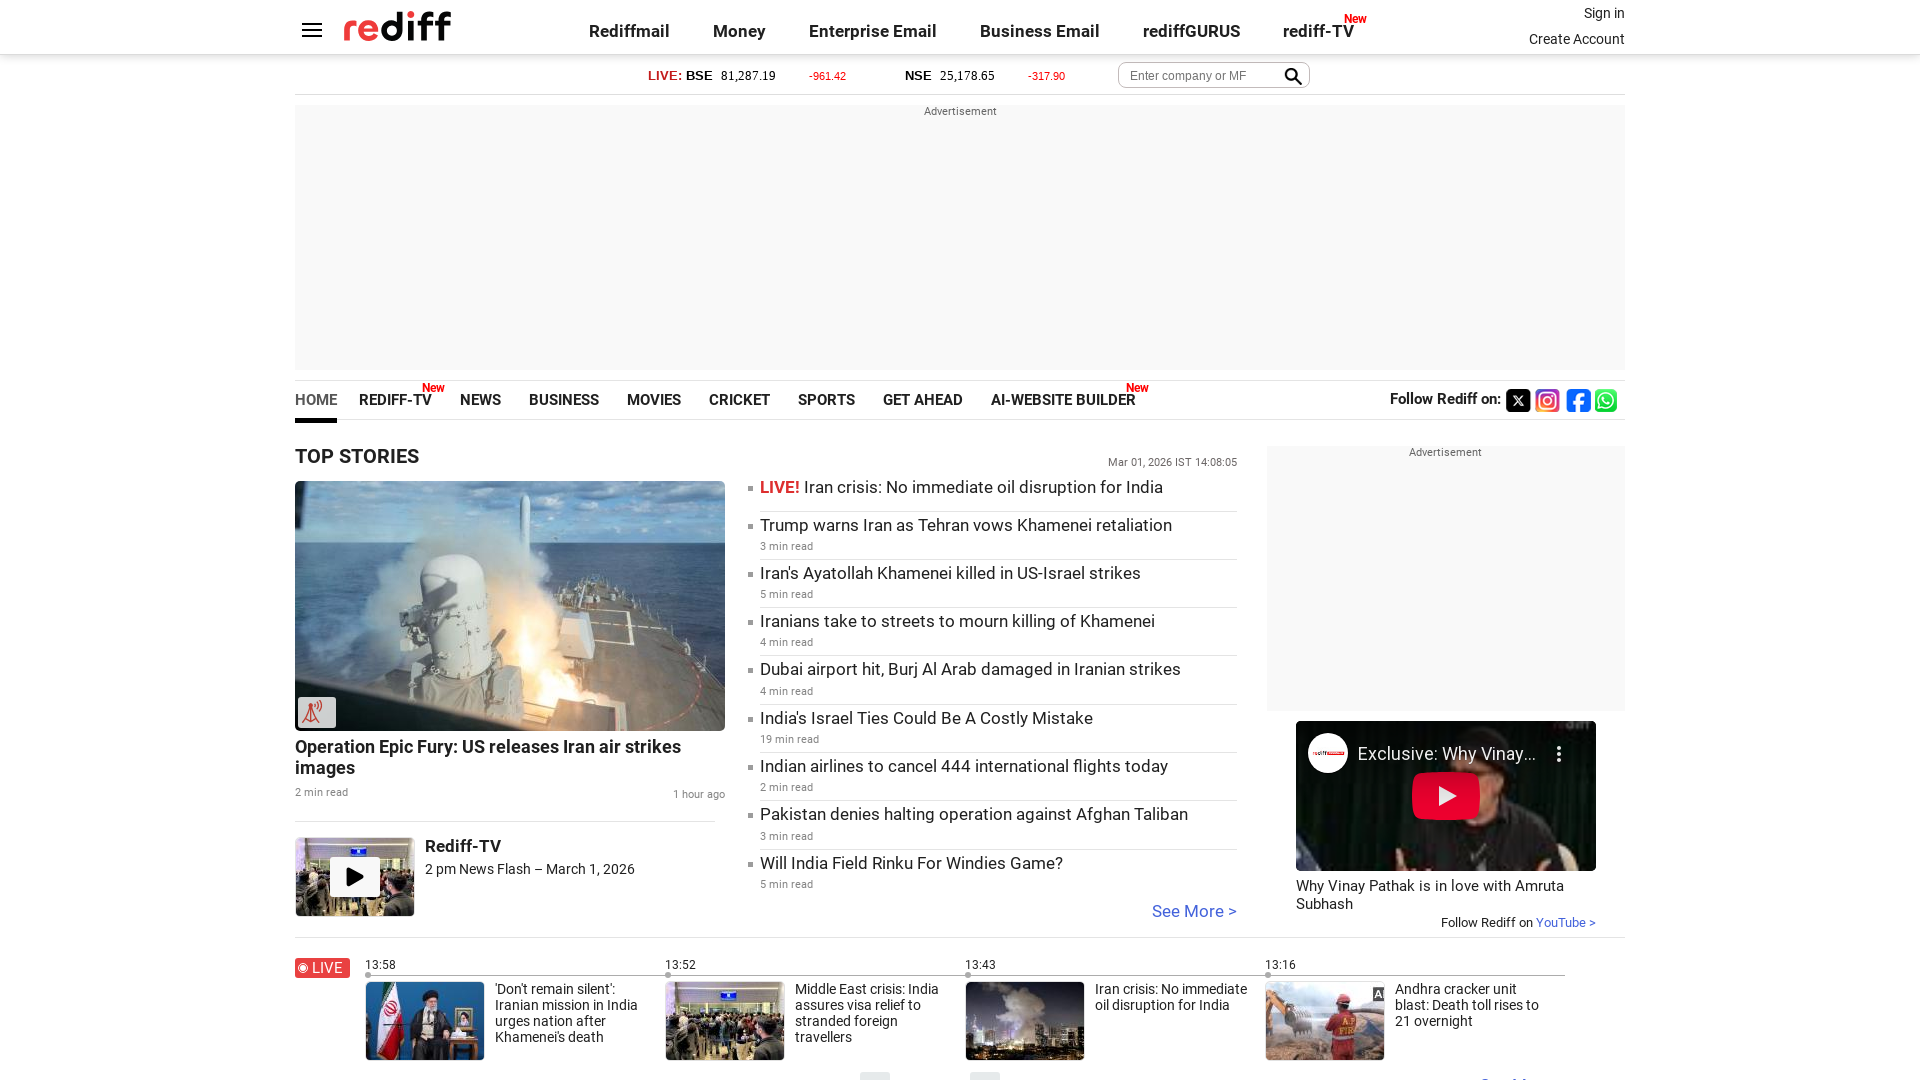

Waited for page to reach domcontentloaded state
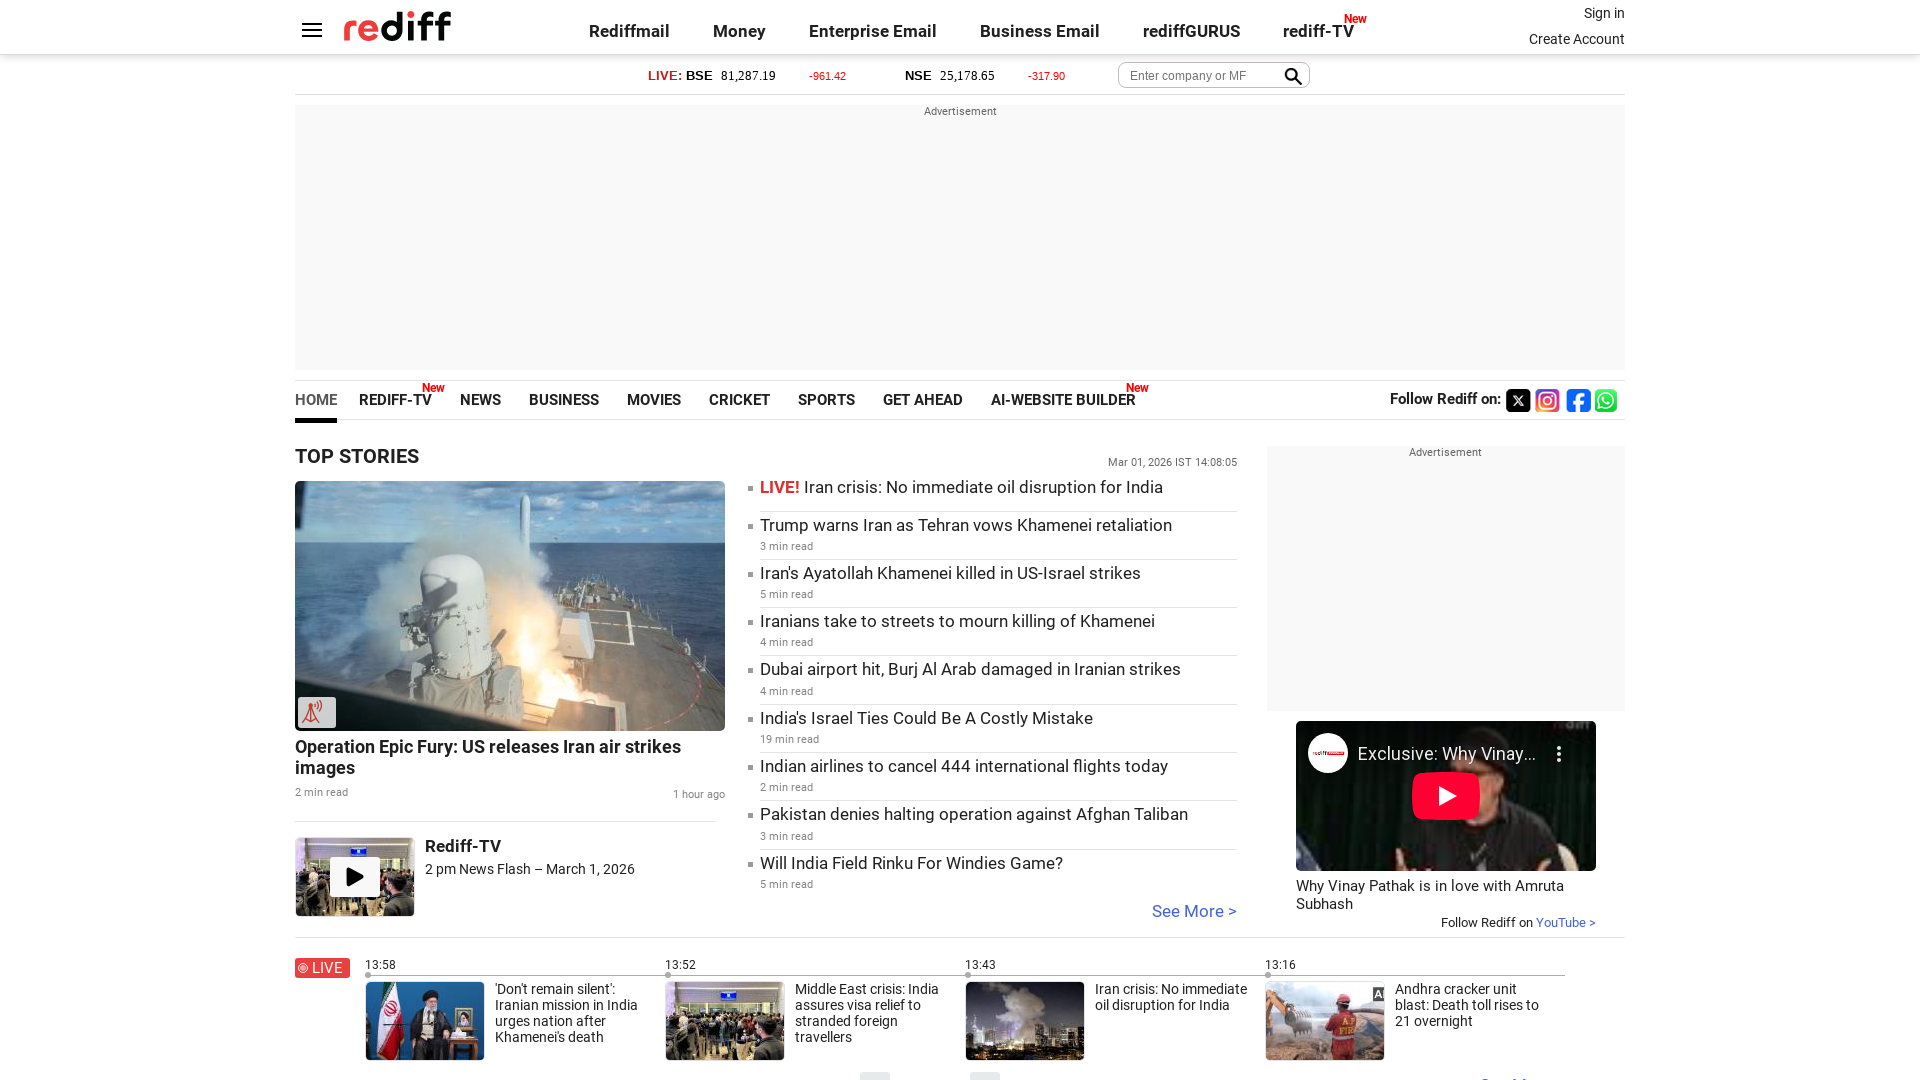

Located all iframe elements on the page
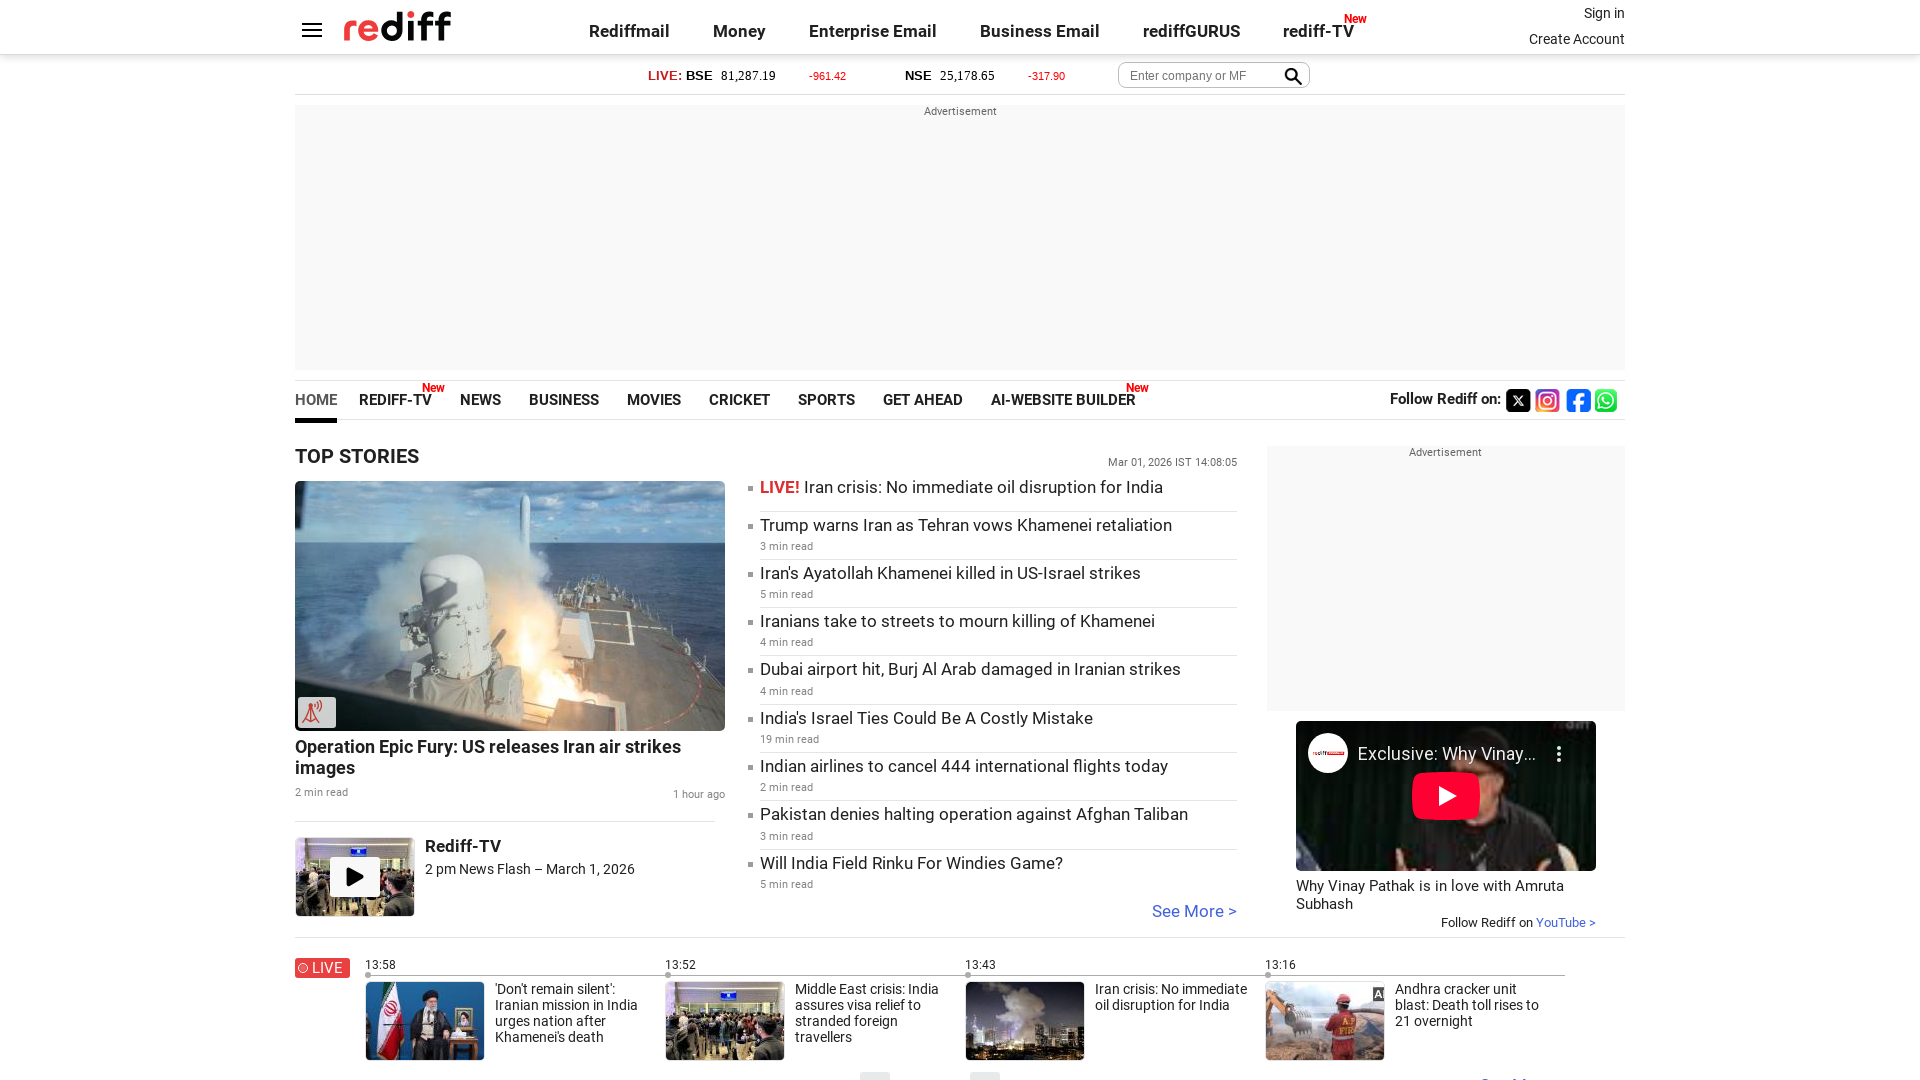

Verified that first iframe element is attached to the page
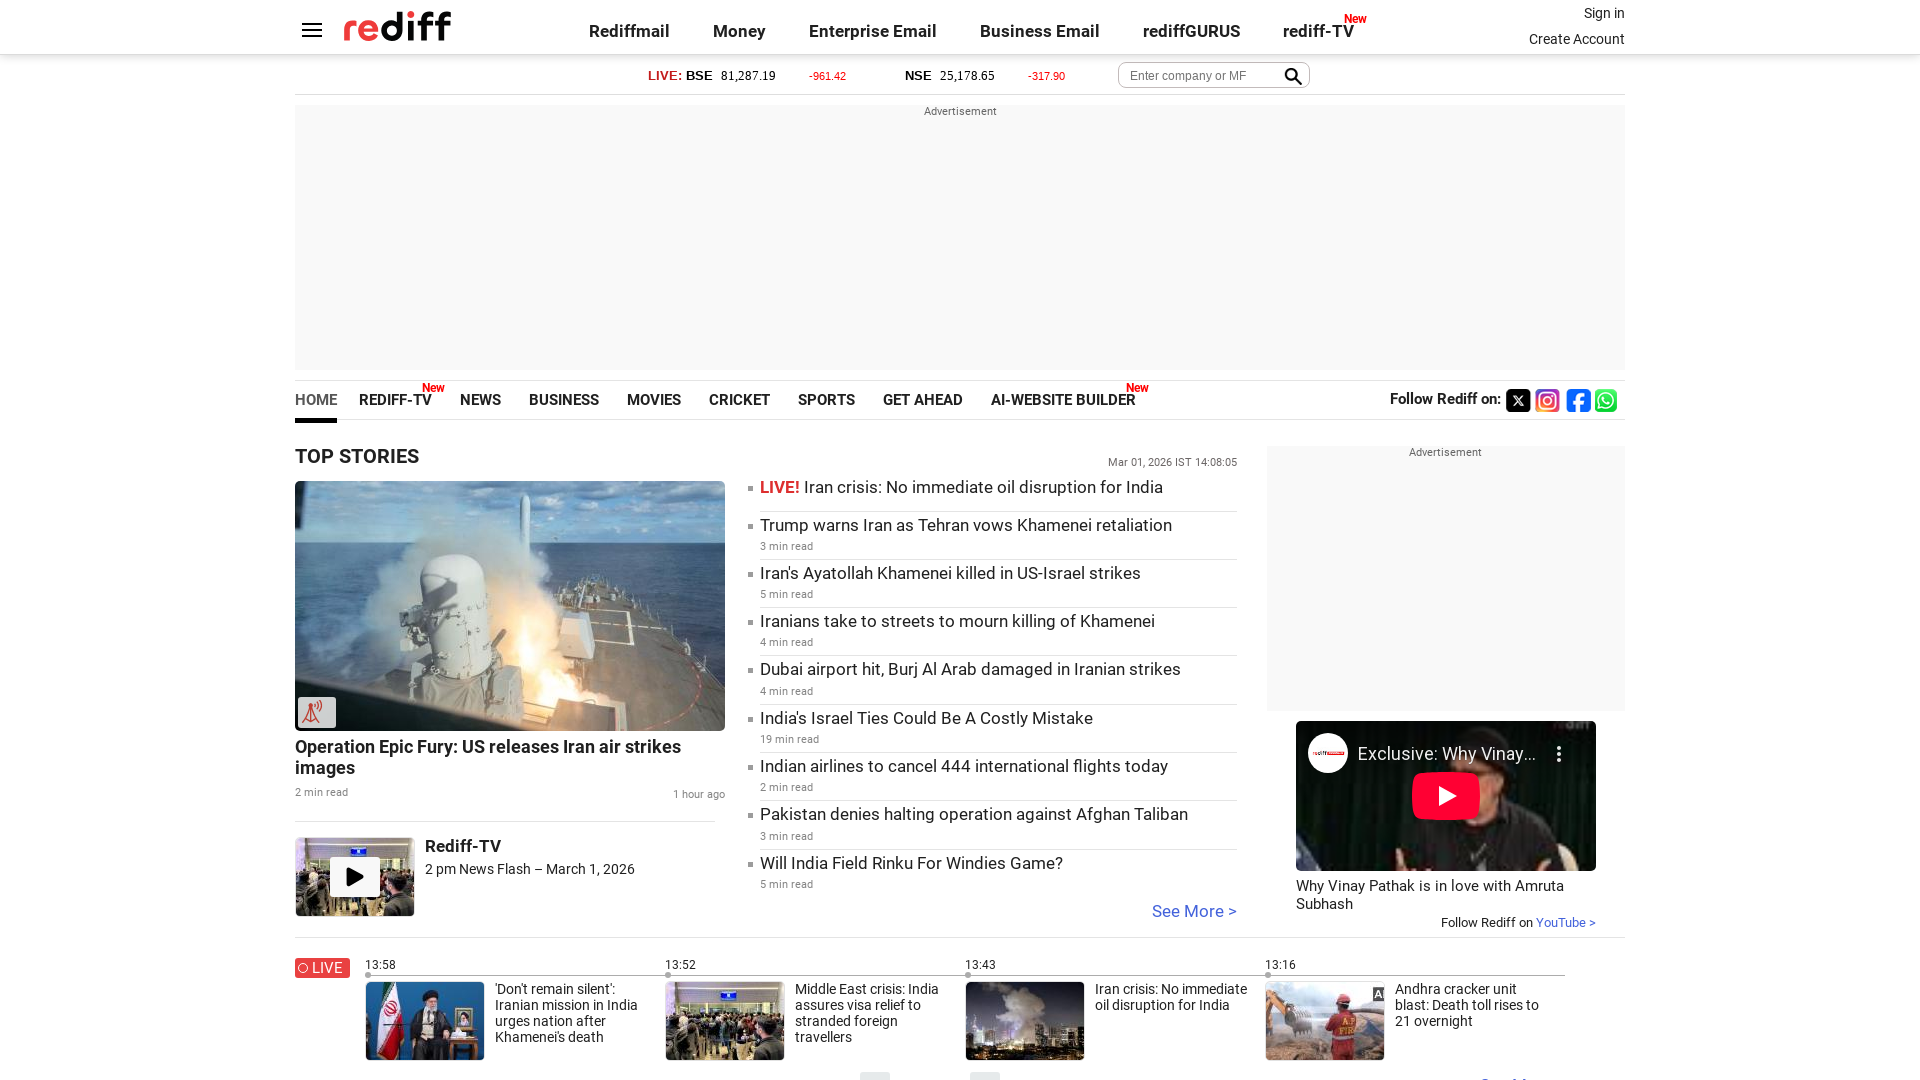

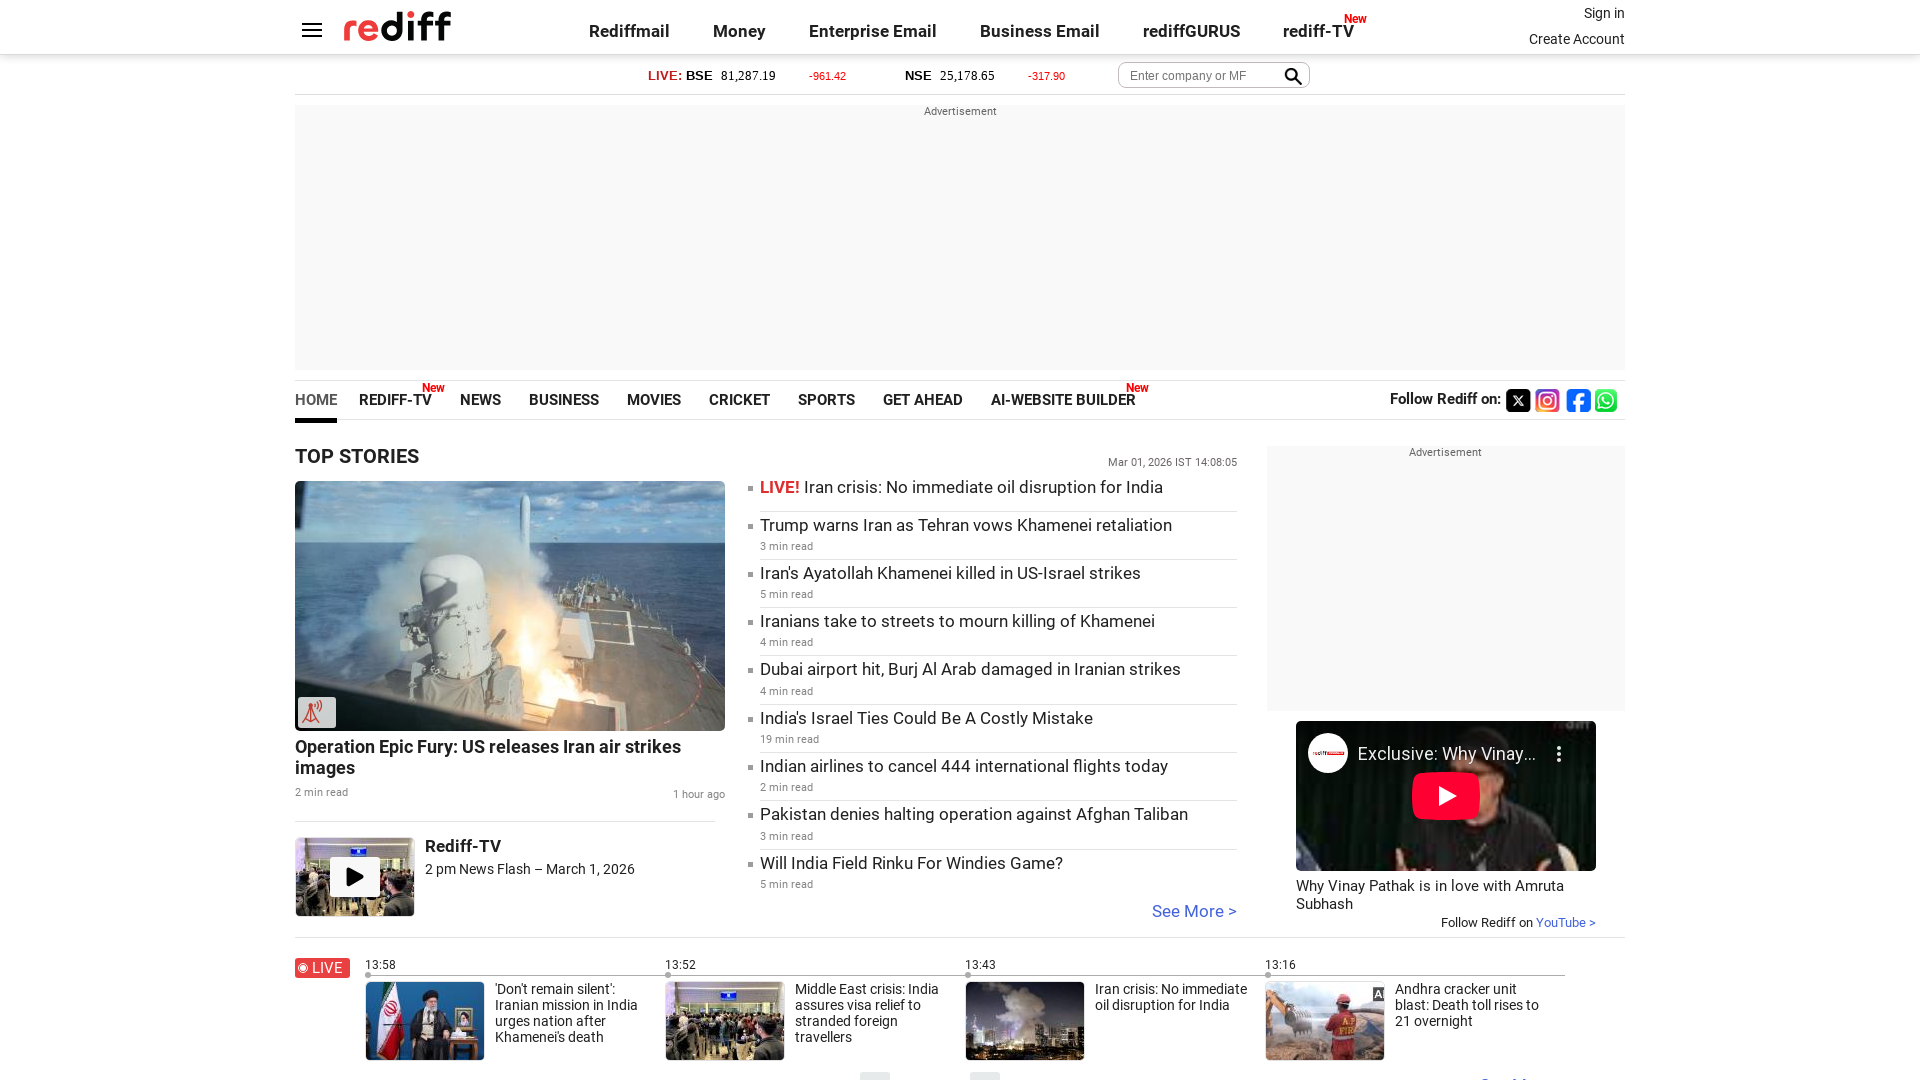